Navigates to the Medishare homepage and validates that the page loads correctly by checking the page title.

Starting URL: https://www.medishare.com/

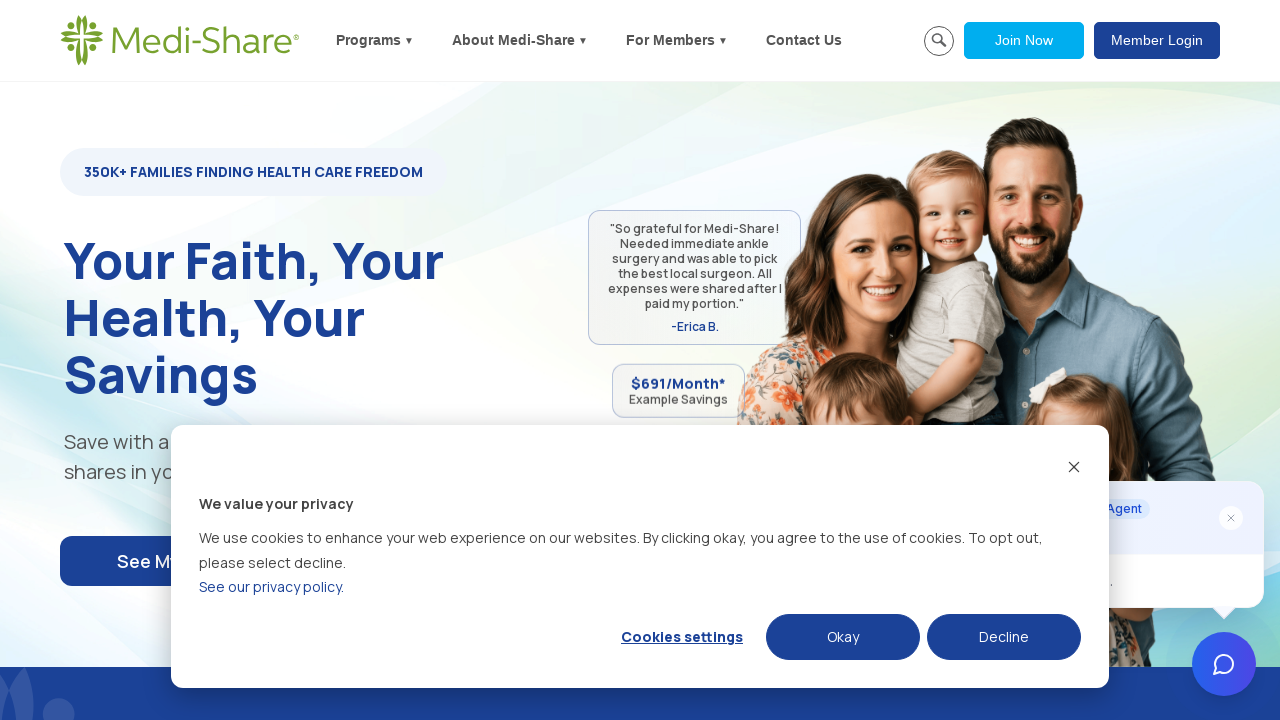

Waited for page to reach domcontentloaded state
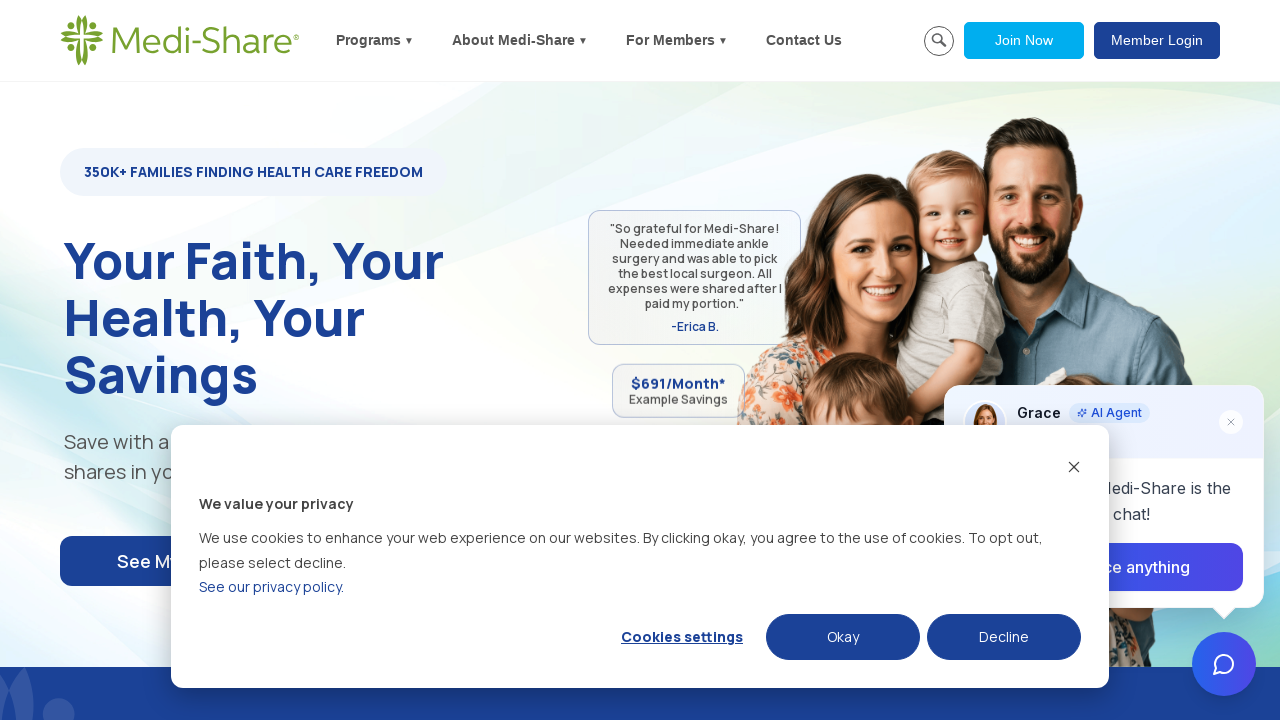

Retrieved page title: Medi-Share® Christian Health Care - 98% Member Satisfaction
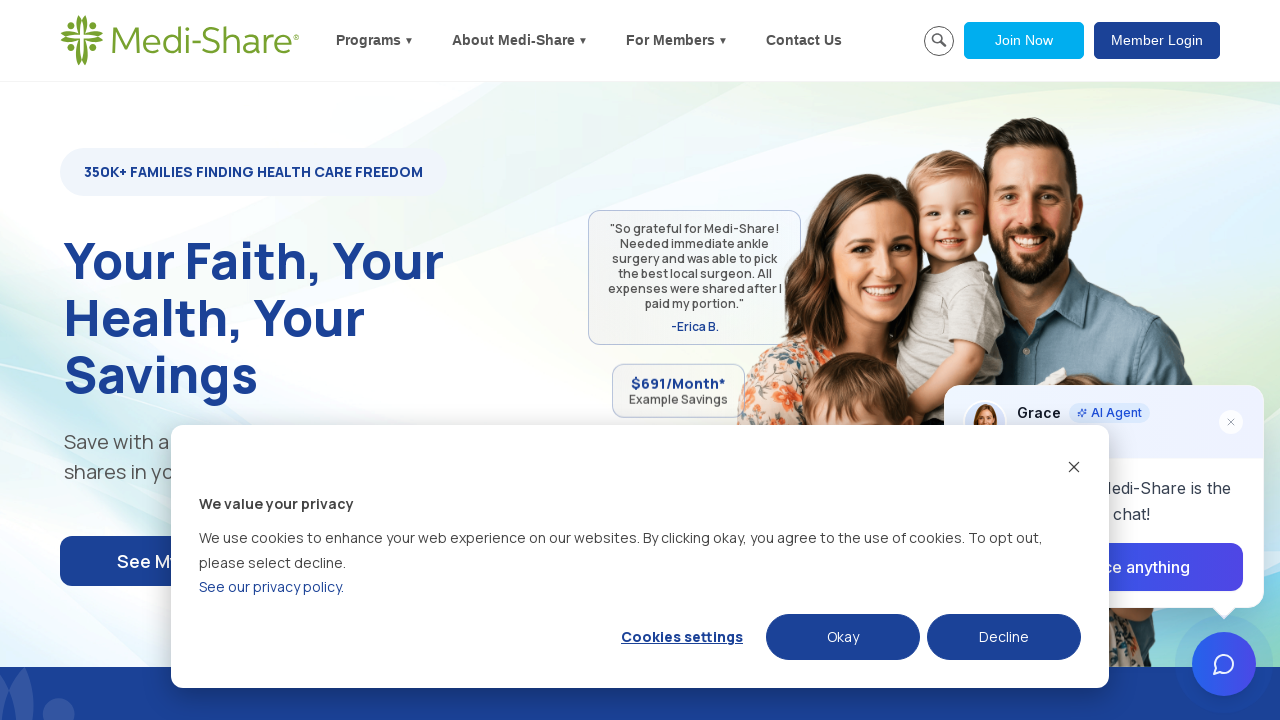

Verified that page title is not empty
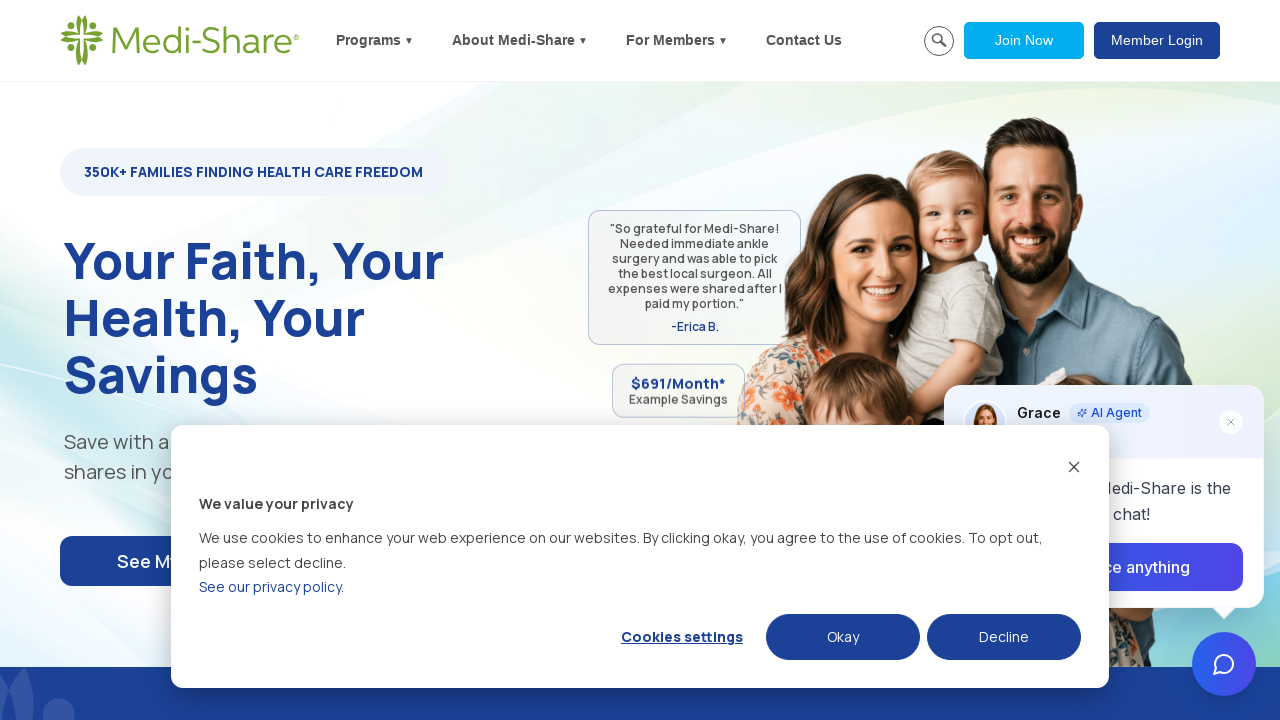

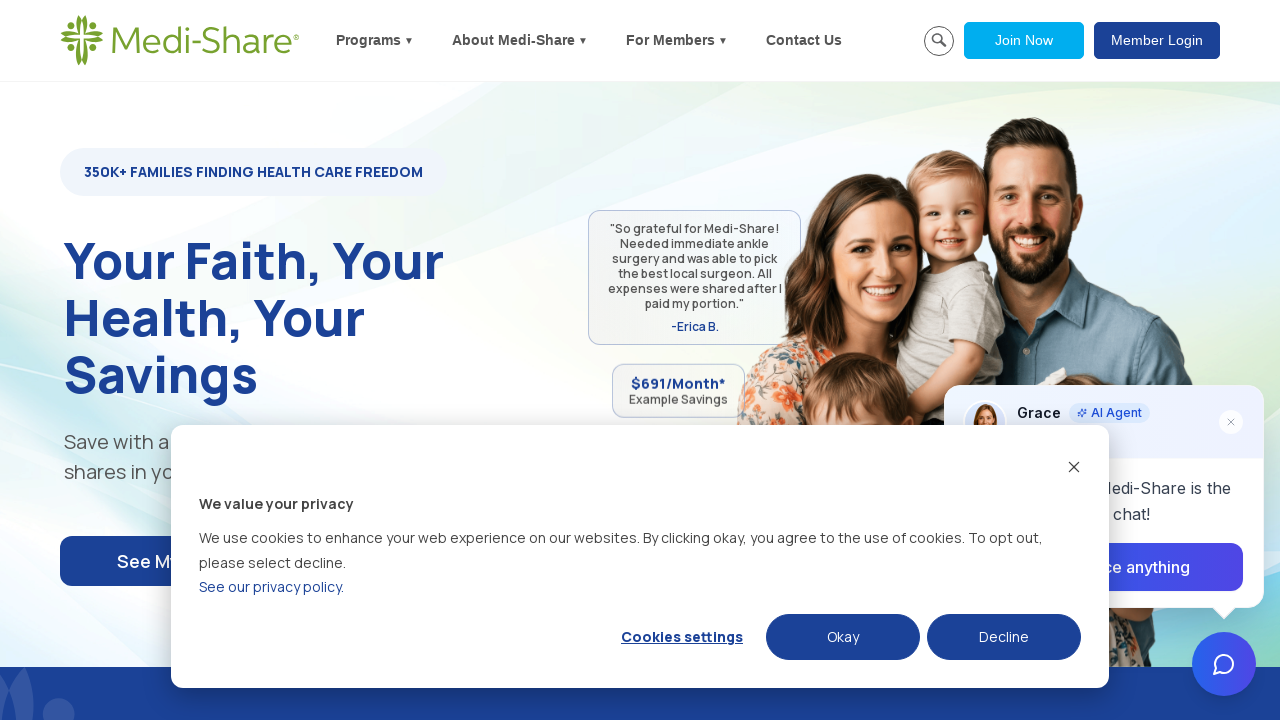